Navigates to demo tables page and verifies that the table contains an employee with username 'kkanani'

Starting URL: http://automationbykrishna.com/index.html#

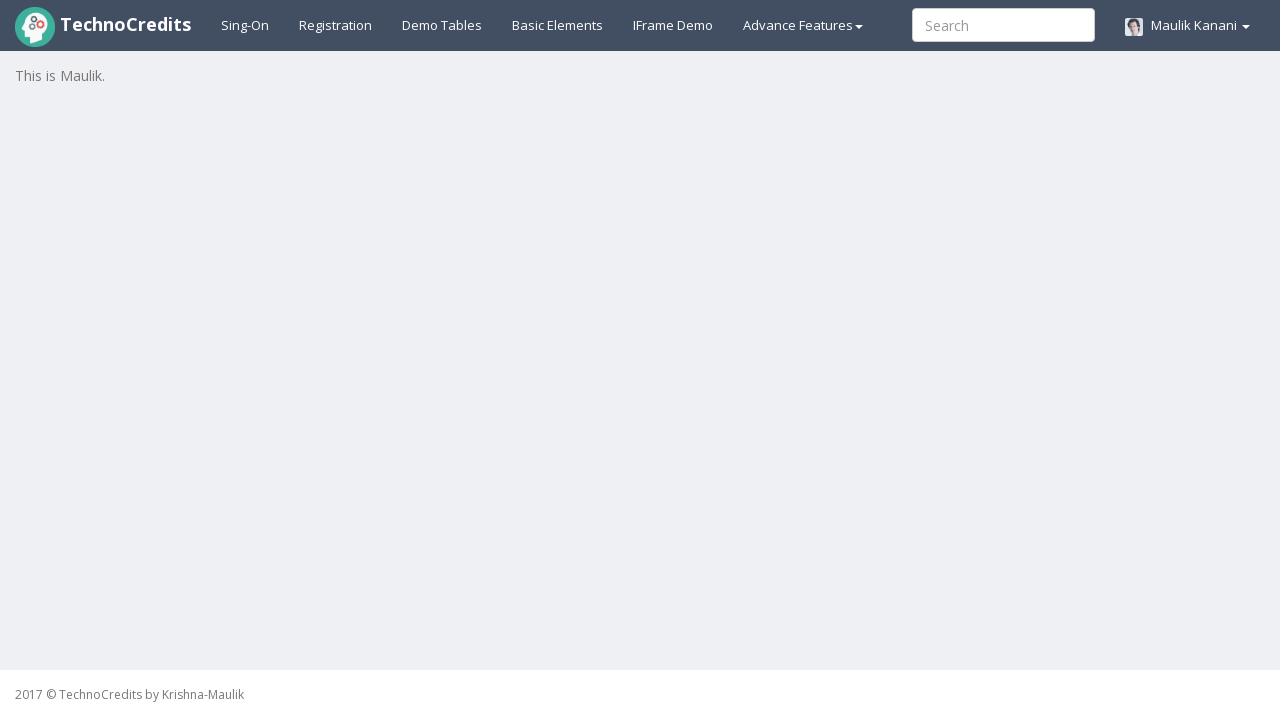

Clicked on demo tables link at (442, 25) on a#demotable
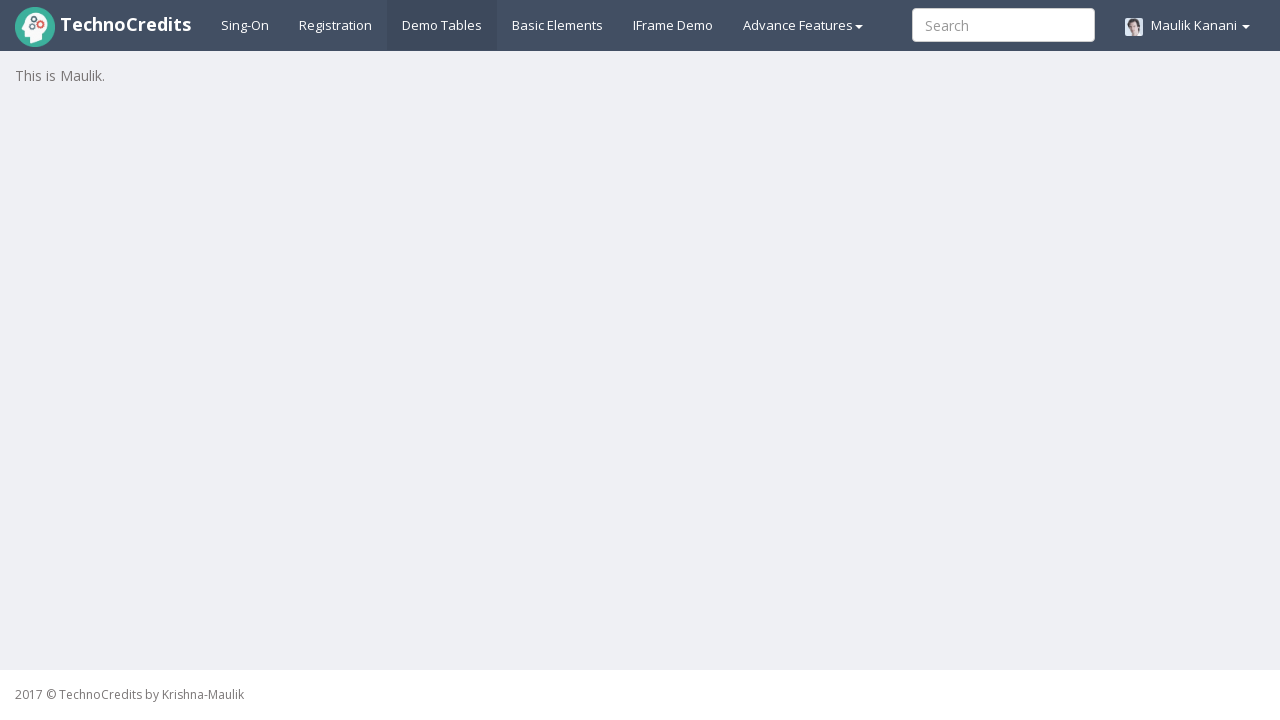

Table loaded successfully
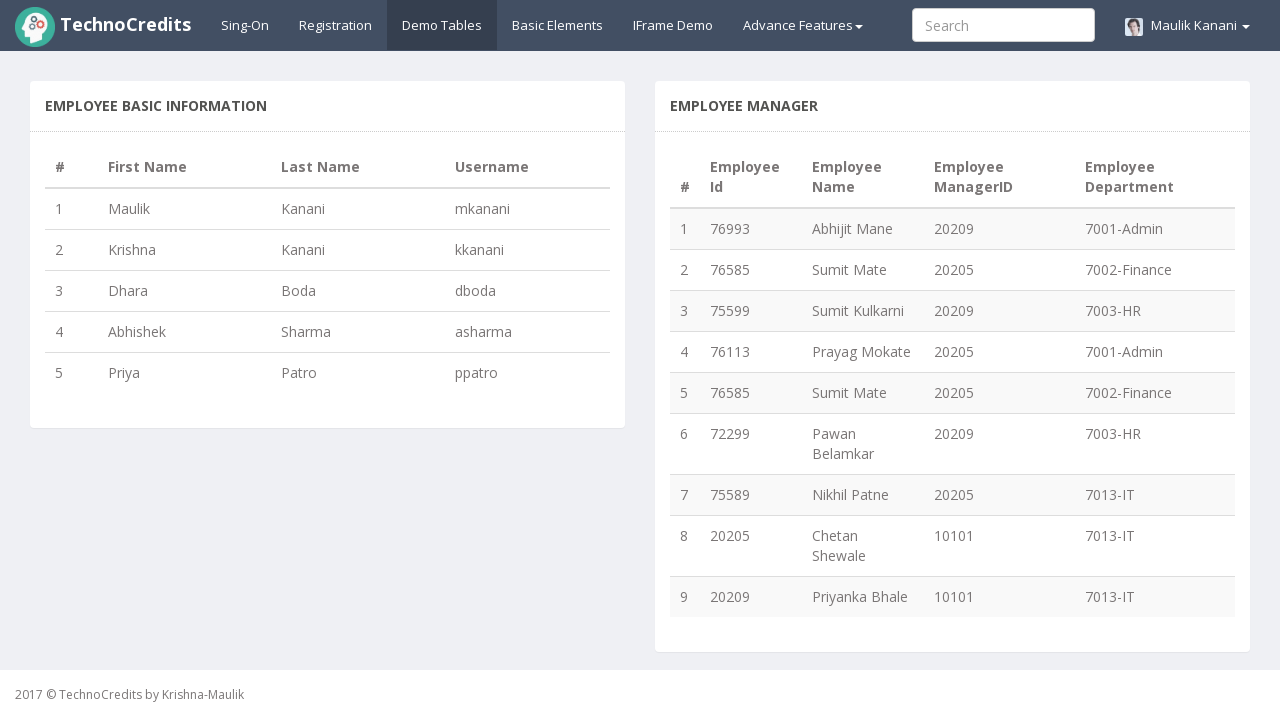

Retrieved all table rows (5 rows found)
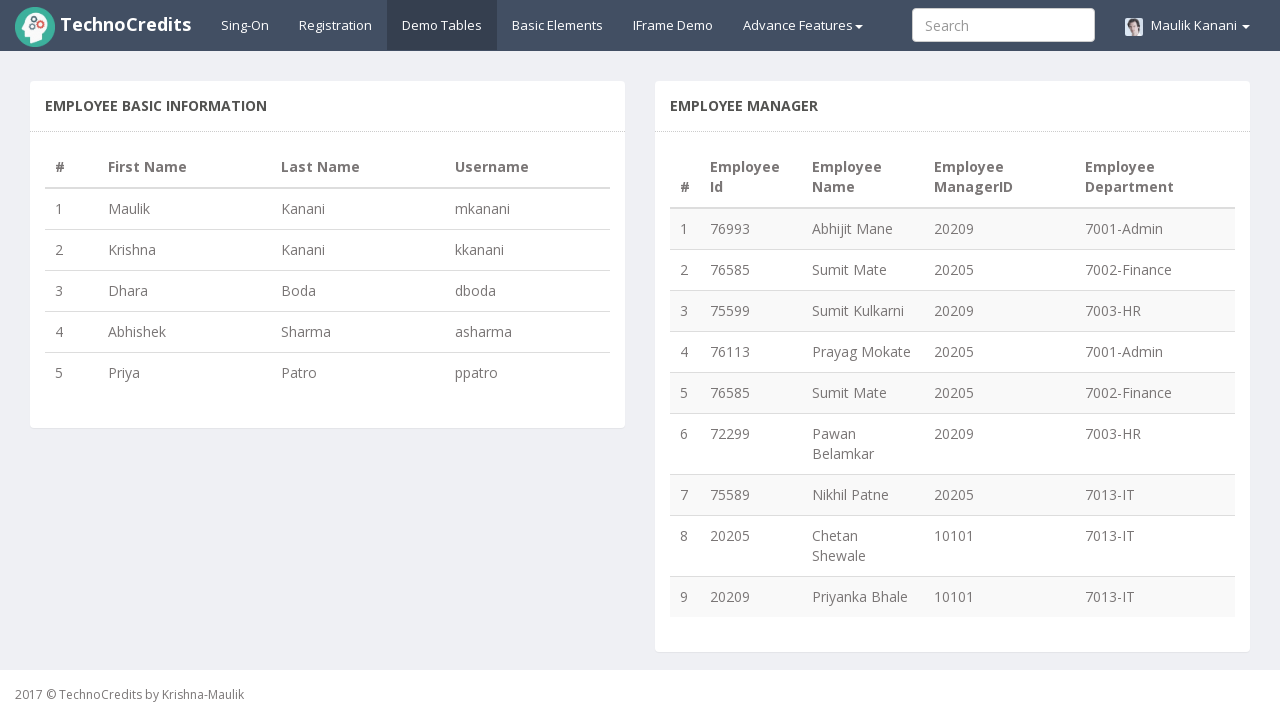

Checked row 1 for username 'kkanani', found: 'mkanani'
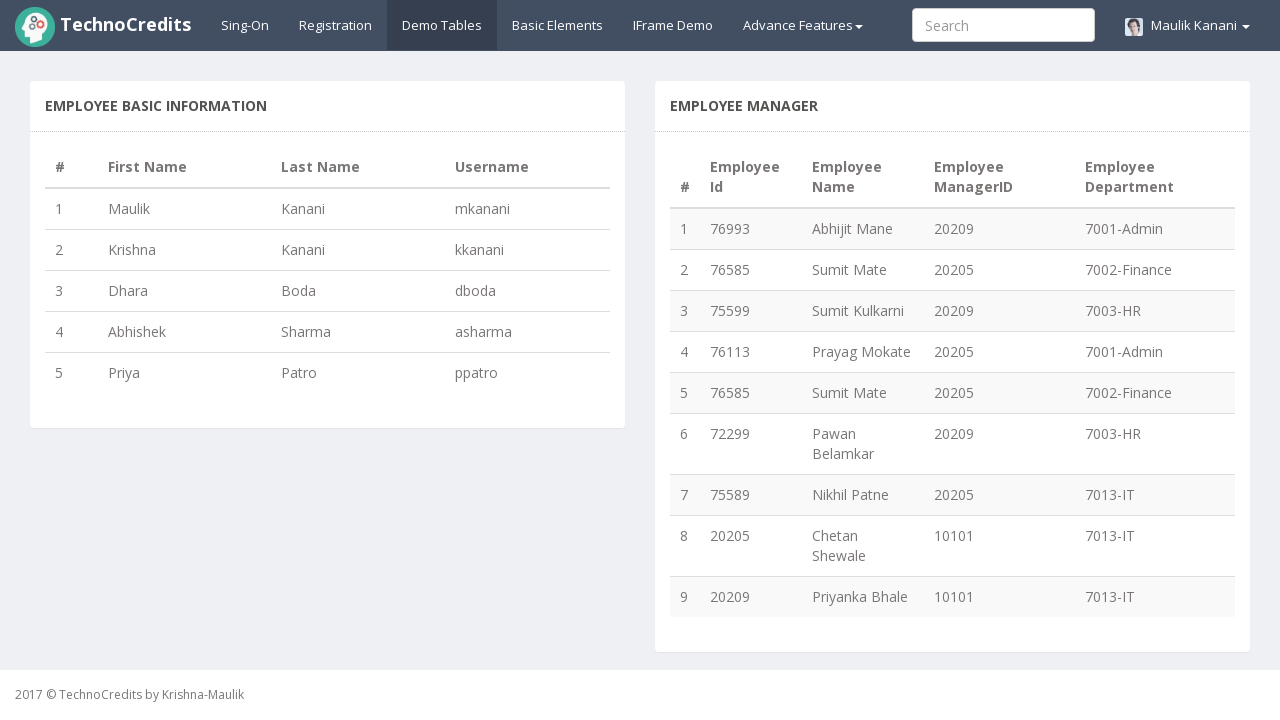

Checked row 2 for username 'kkanani', found: 'kkanani'
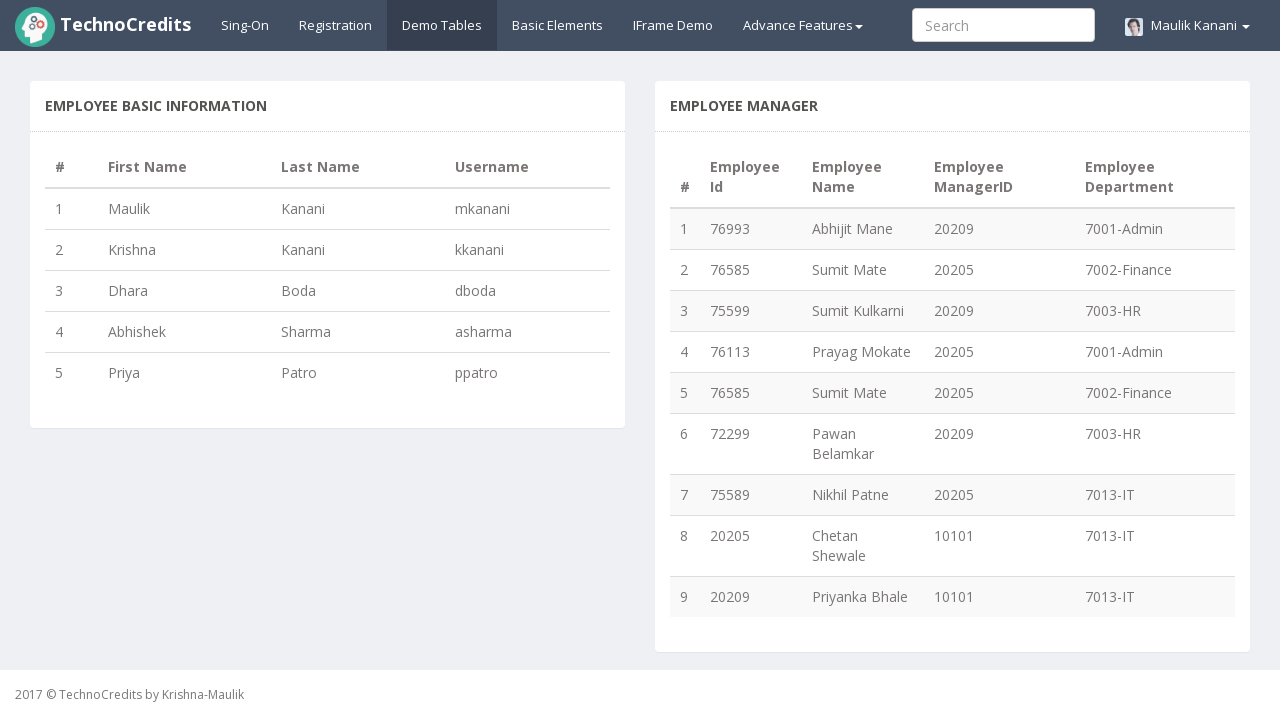

Username 'kkanani' found in table row
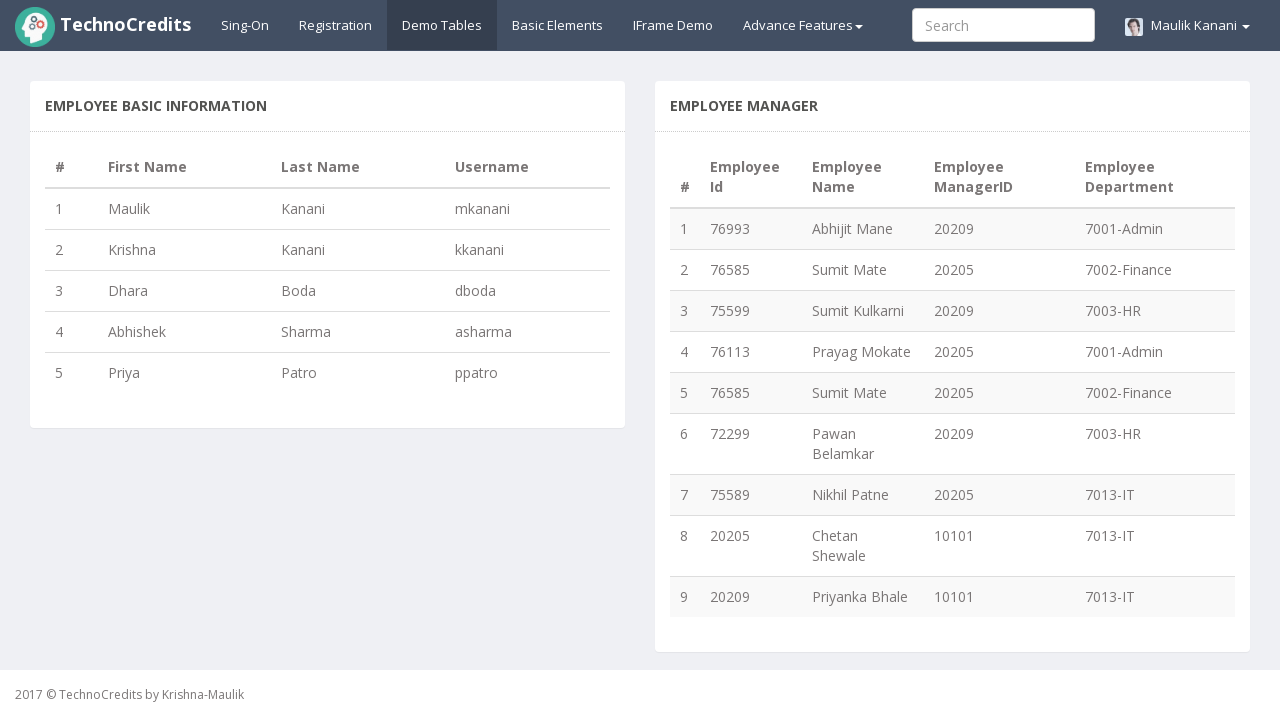

Assertion passed: username 'kkanani' exists in the table
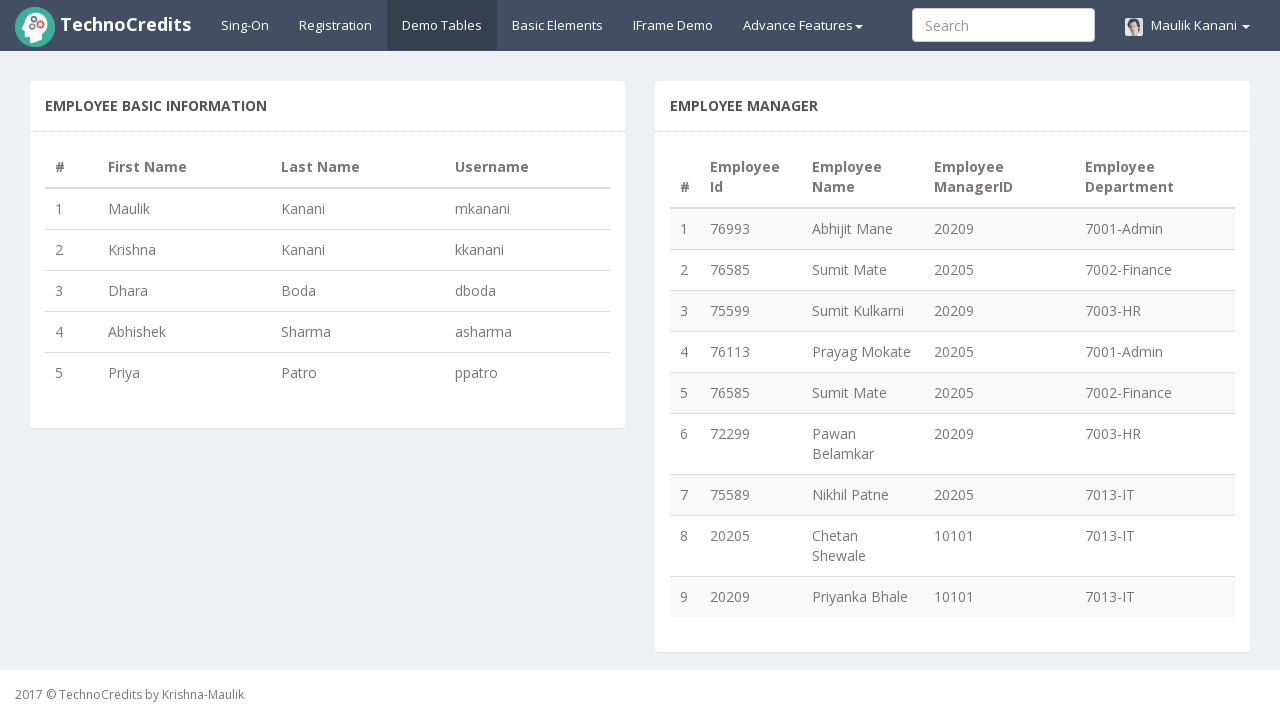

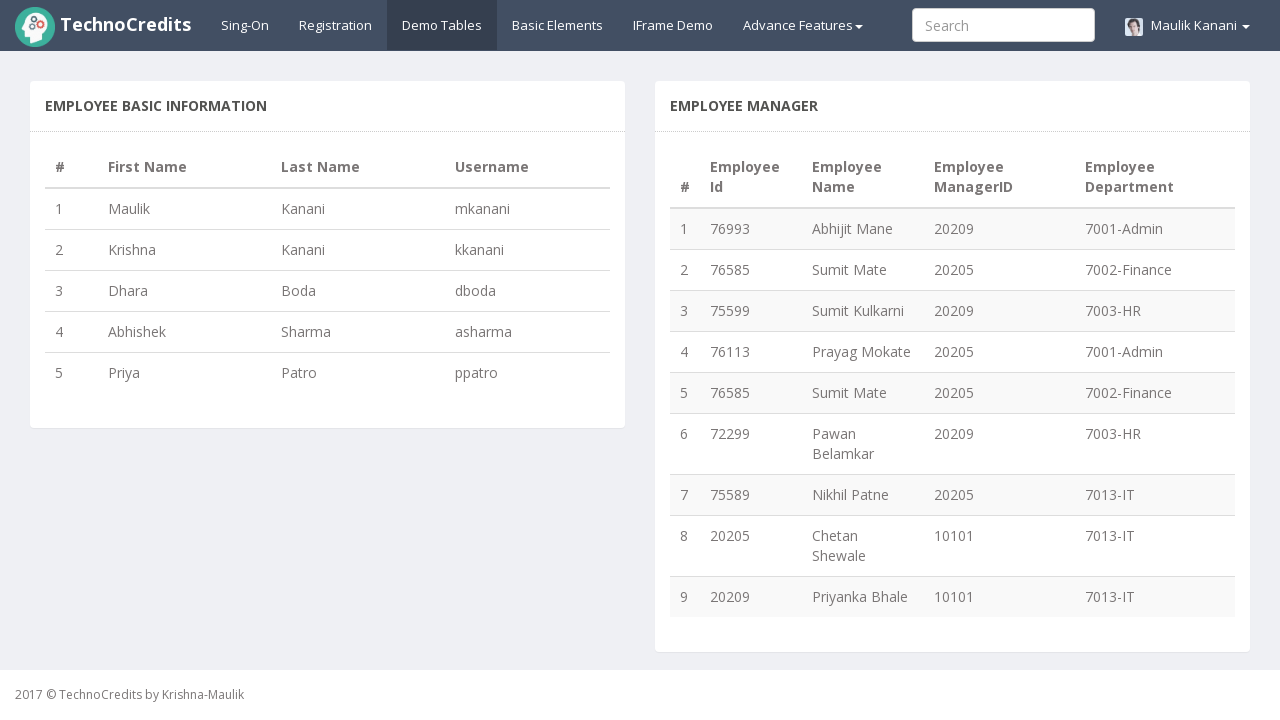